Tests select dropdown functionality by selecting "Benz" from the car dropdown

Starting URL: https://www.letskodeit.com/practice

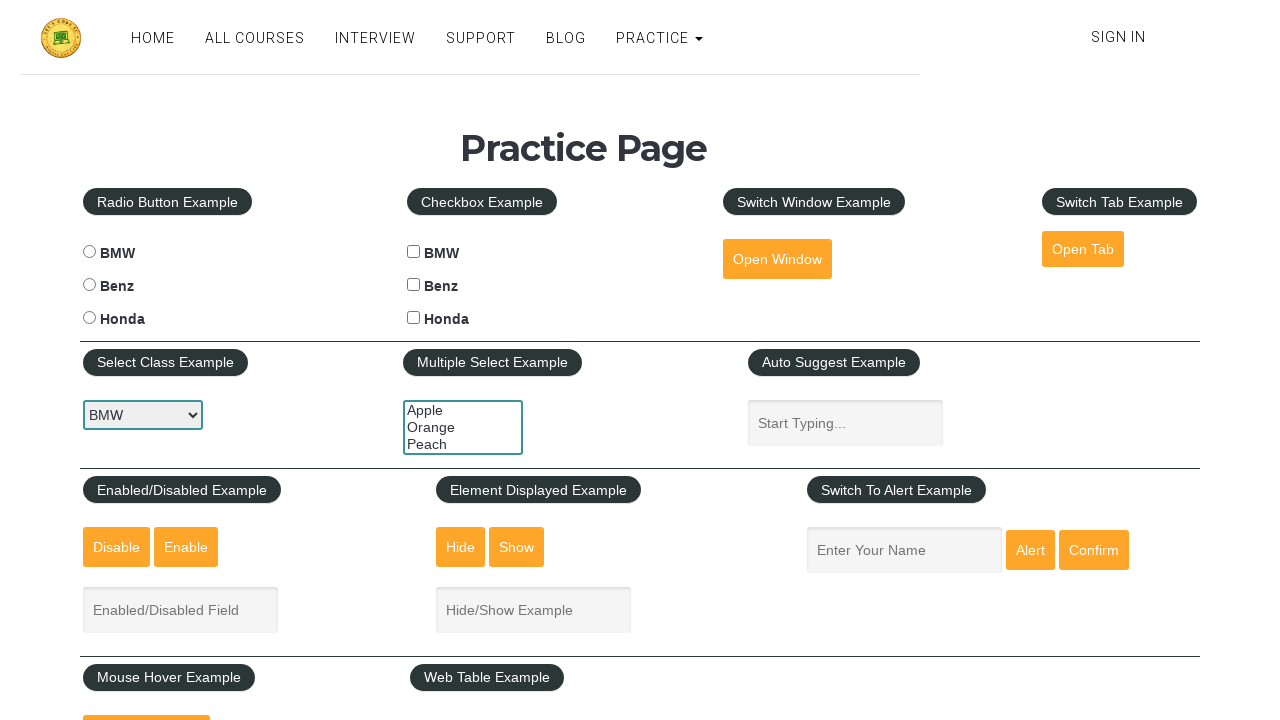

Navigated to https://www.letskodeit.com/practice
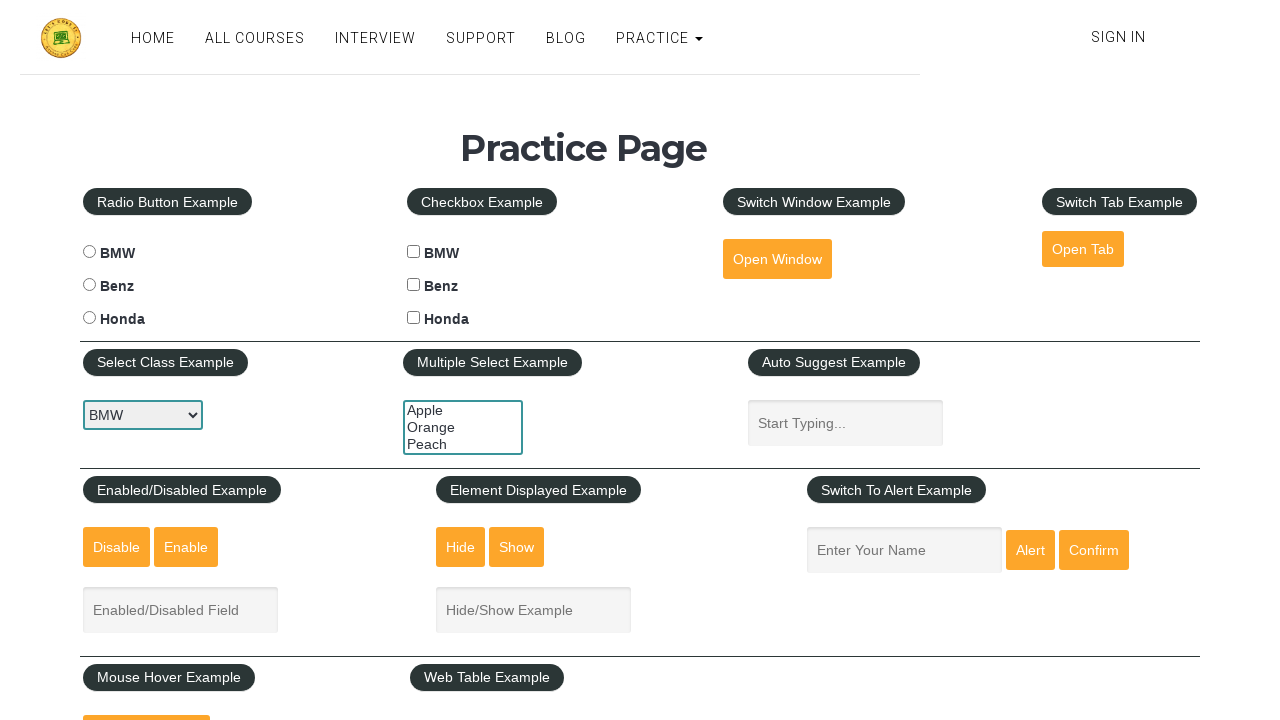

Selected 'Benz' from the car dropdown on select#carselect
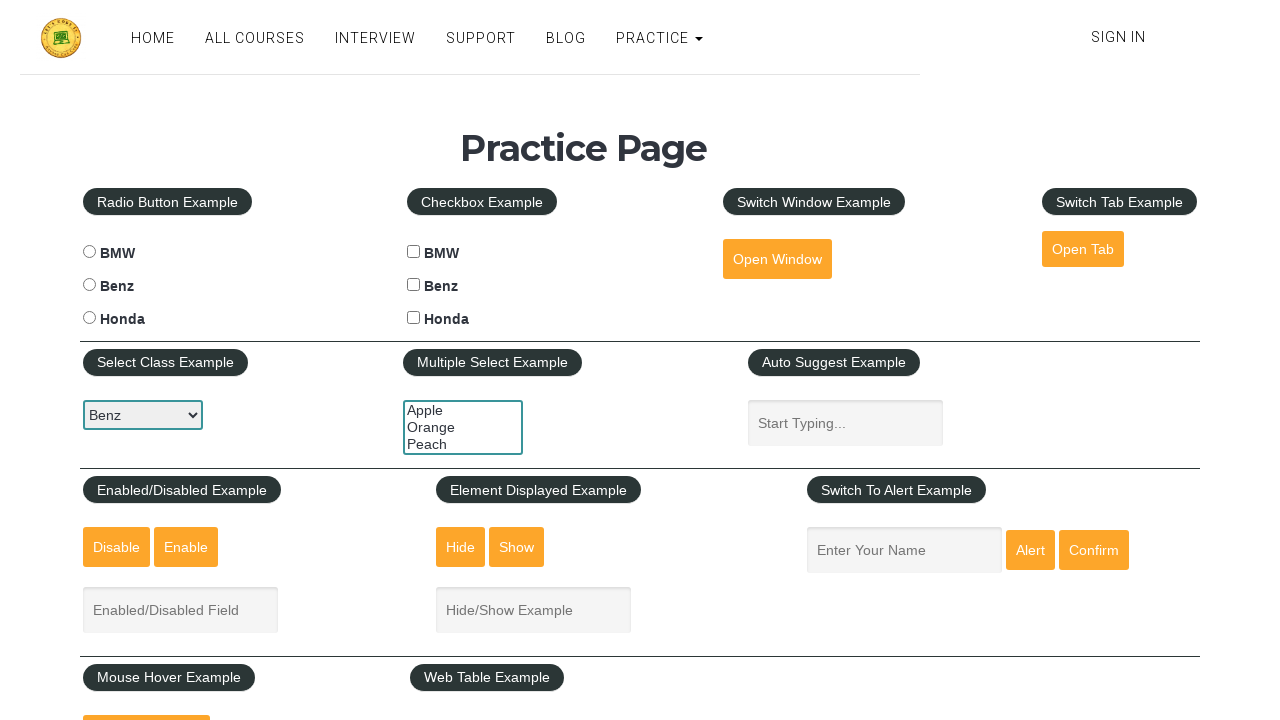

Retrieved selected value from car dropdown
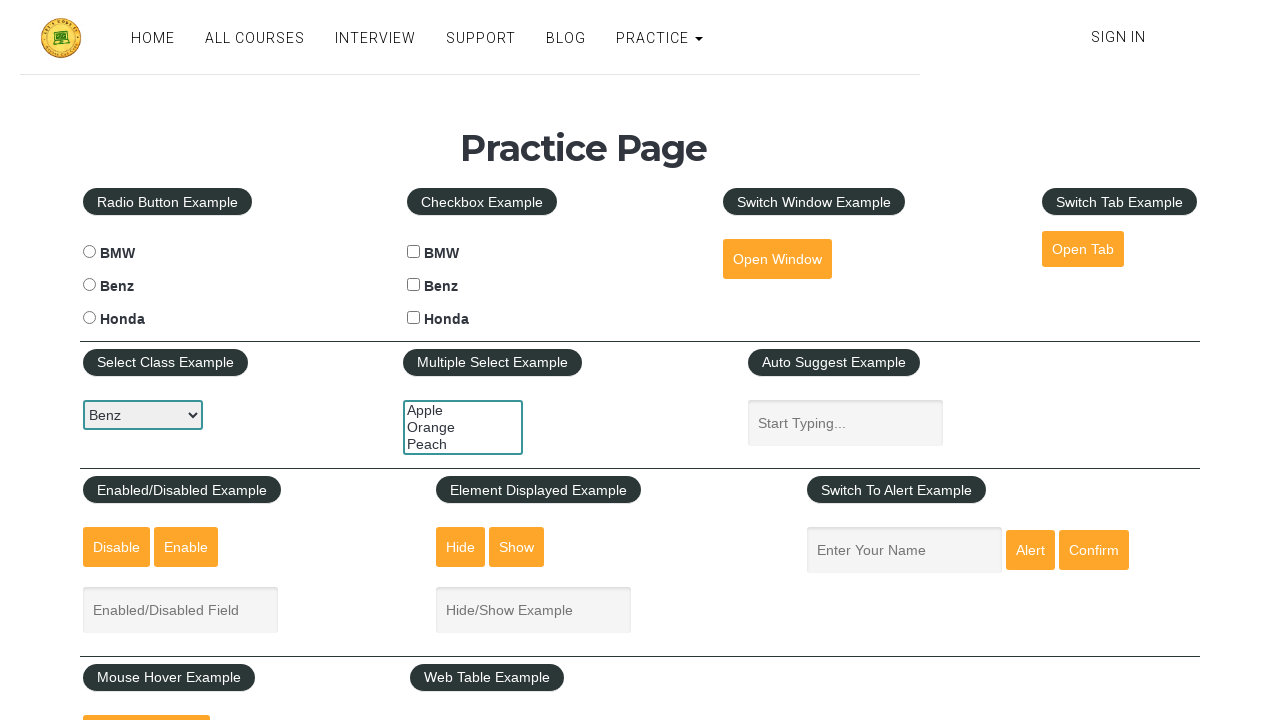

Verified that 'benz' is the selected value
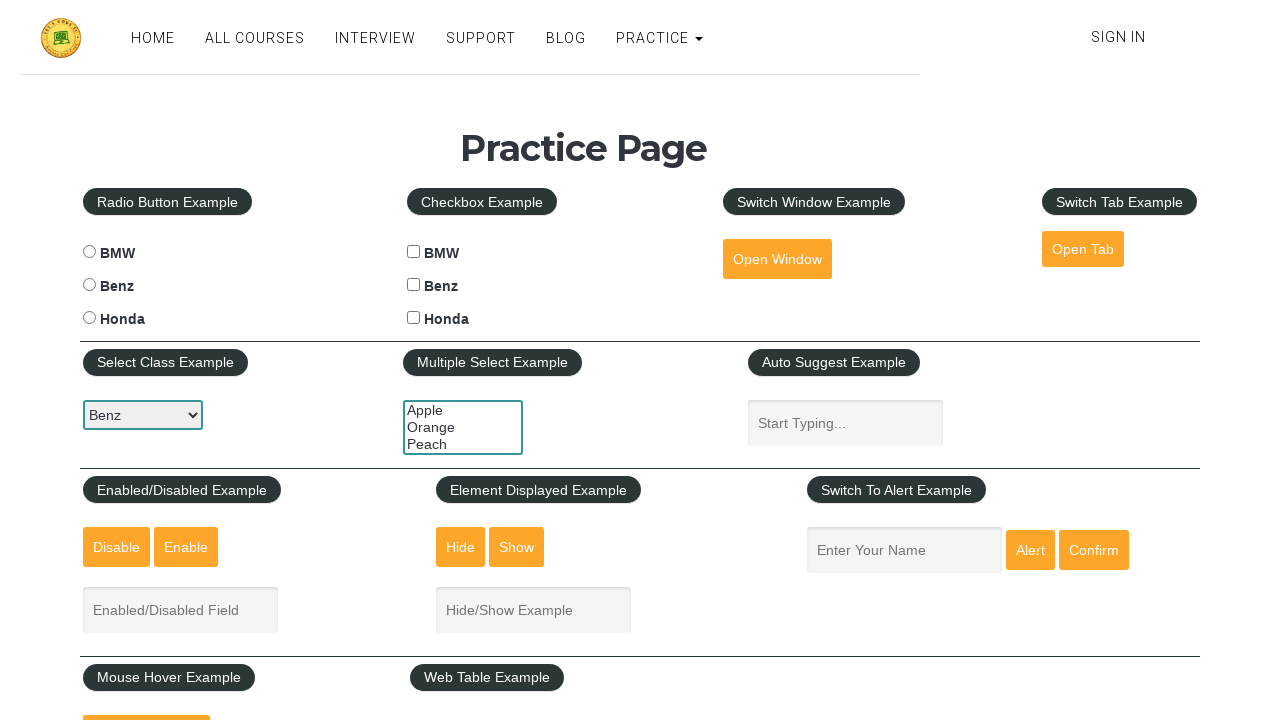

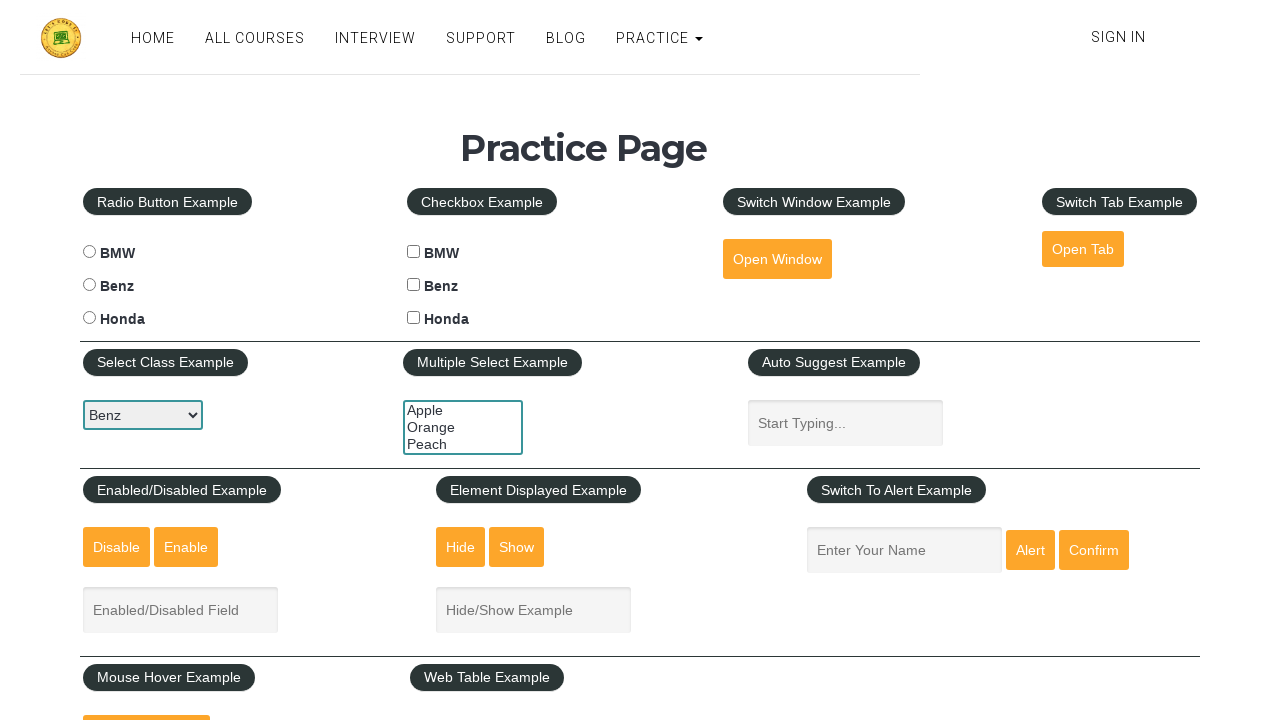